Tests checkbox functionality on a signin page by verifying initial state and toggling a Remember Me checkbox

Starting URL: https://intellipaat.com/signin/

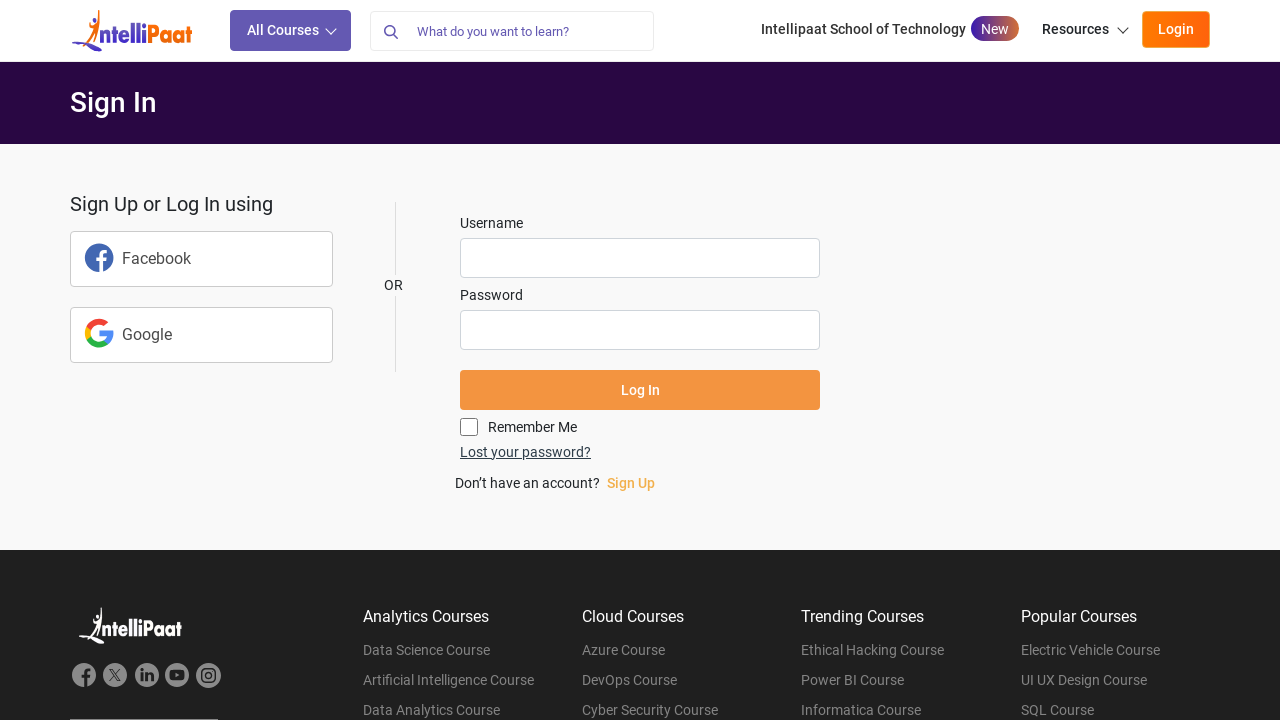

Located Remember Me checkbox element
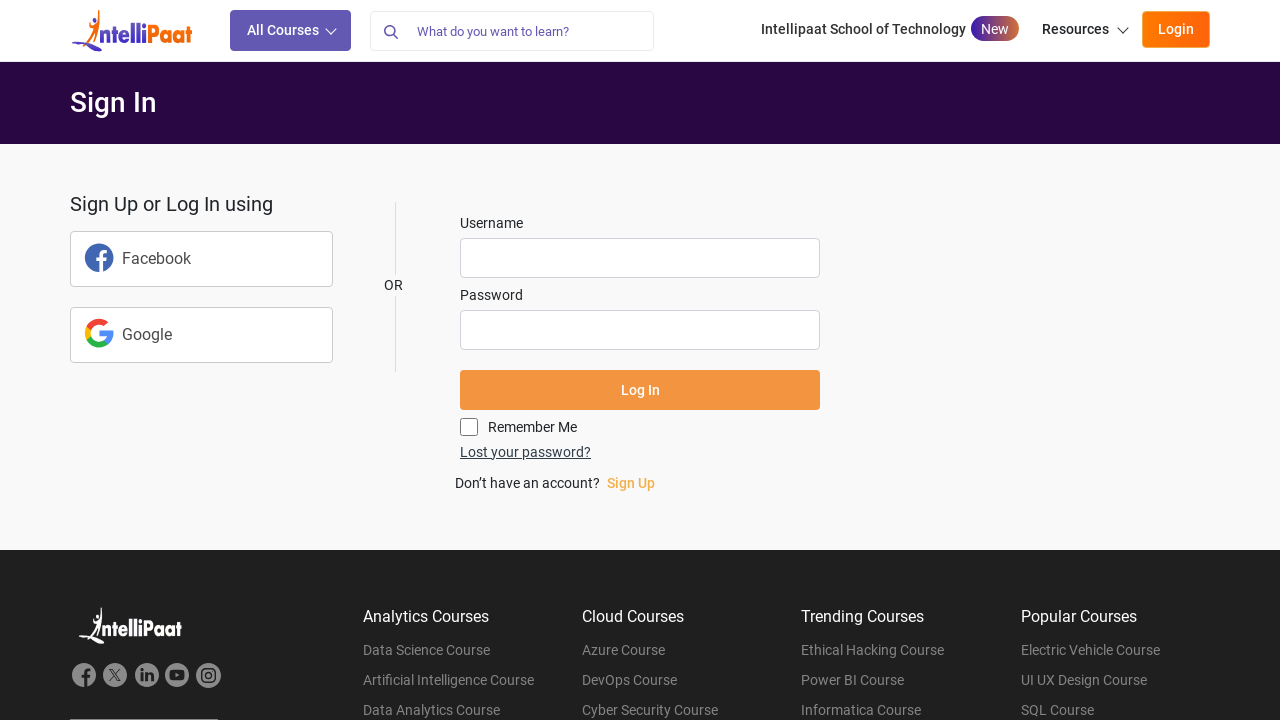

Verified Remember Me checkbox is not selected by default
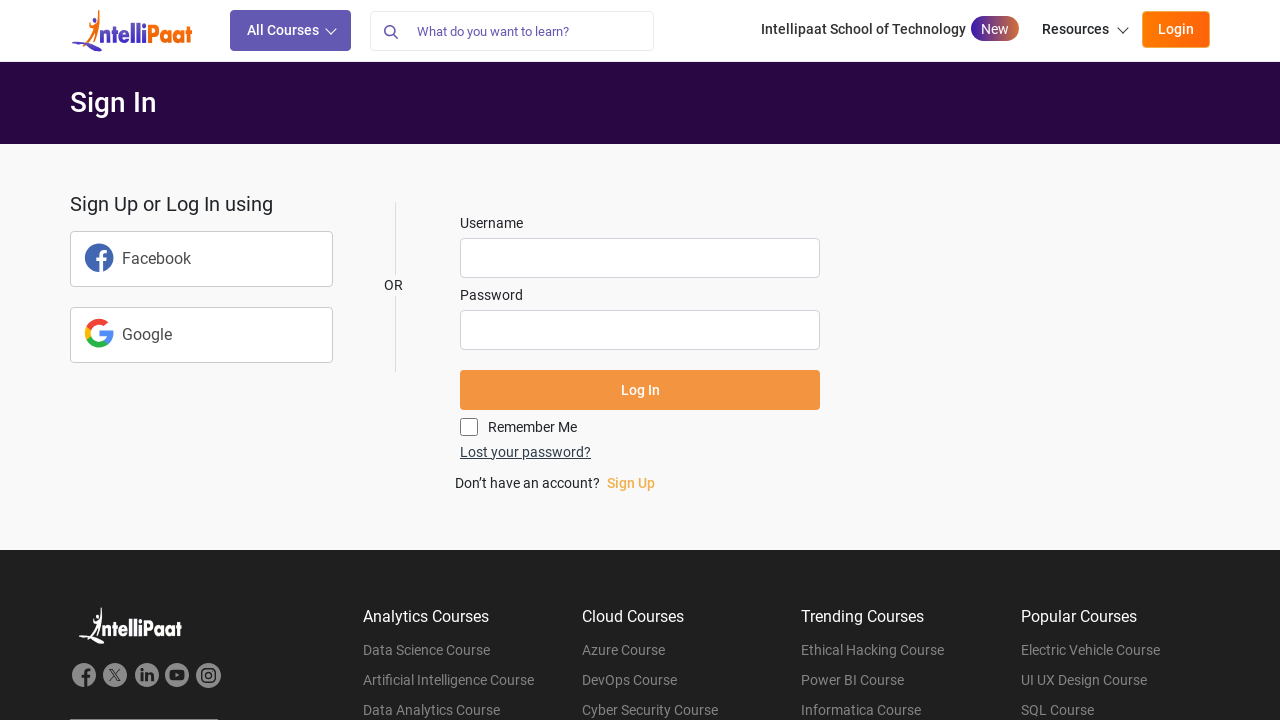

Clicked Remember Me checkbox to toggle it at (469, 427) on input[name='rememberme']
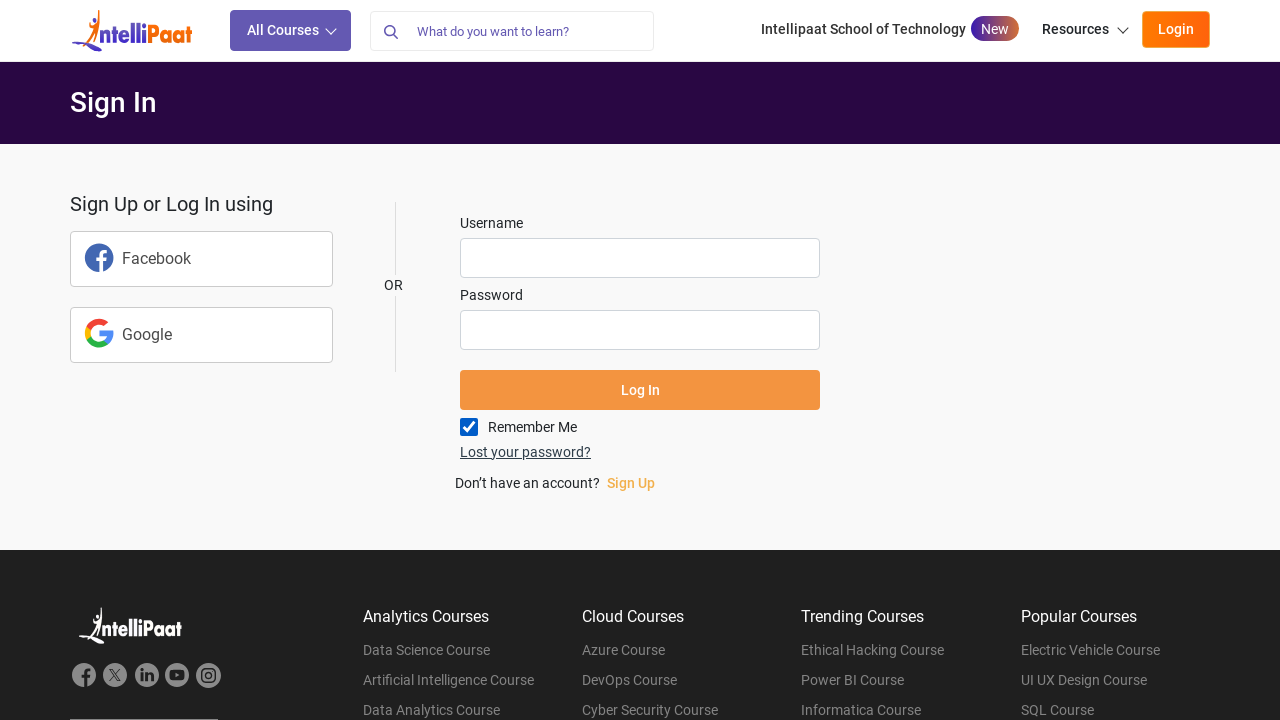

Verified Remember Me checkbox is now selected after clicking
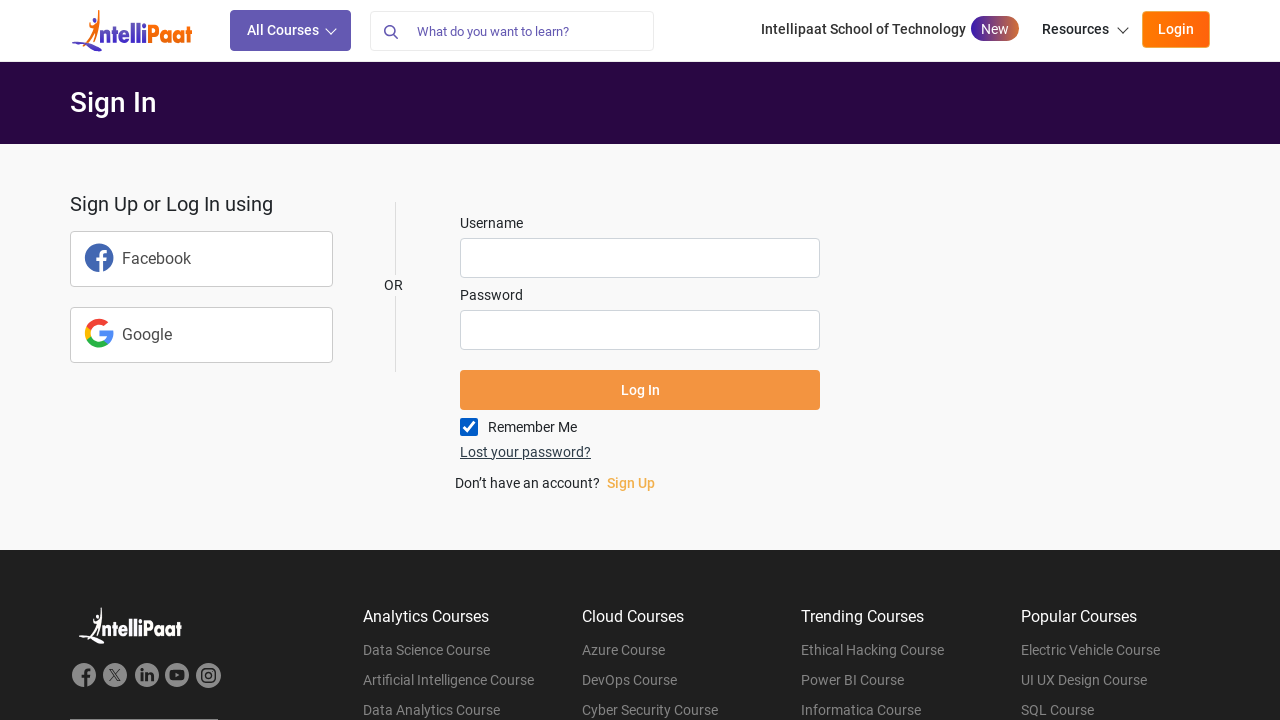

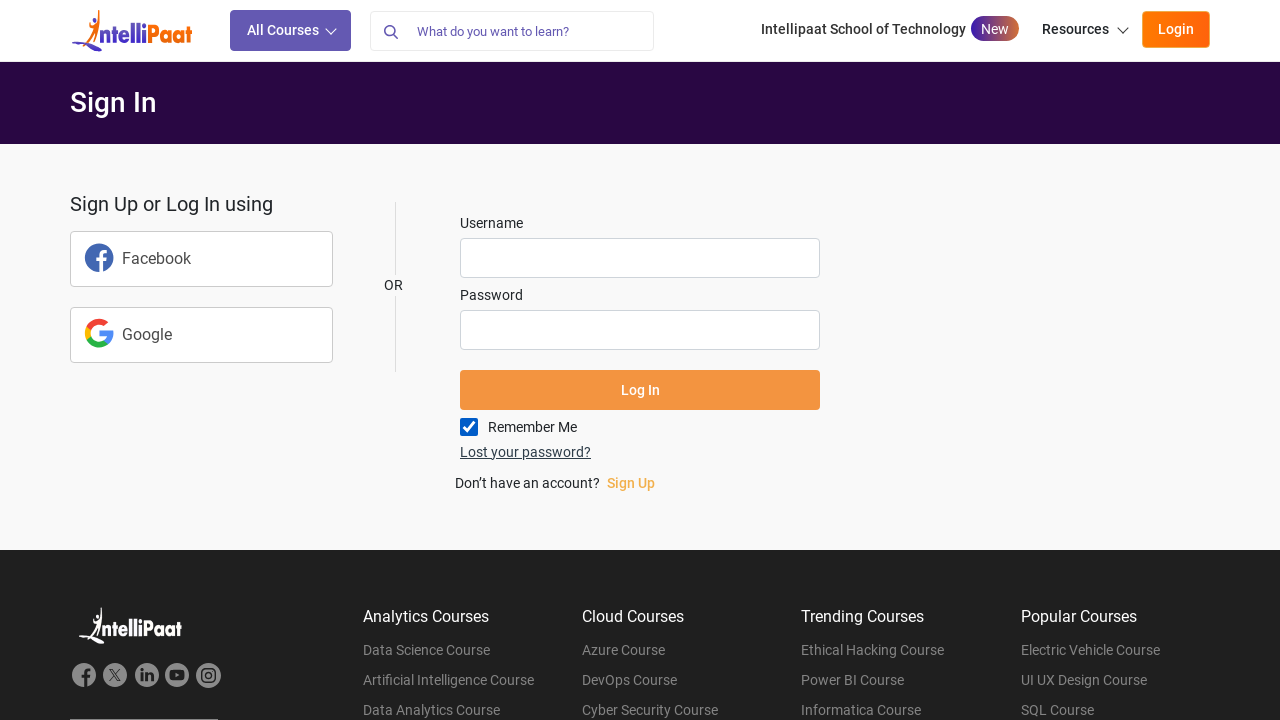